Tests drag-and-drop functionality on the jQuery UI demo page by dragging a source element onto a target droppable element within an iframe.

Starting URL: https://jqueryui.com/droppable/

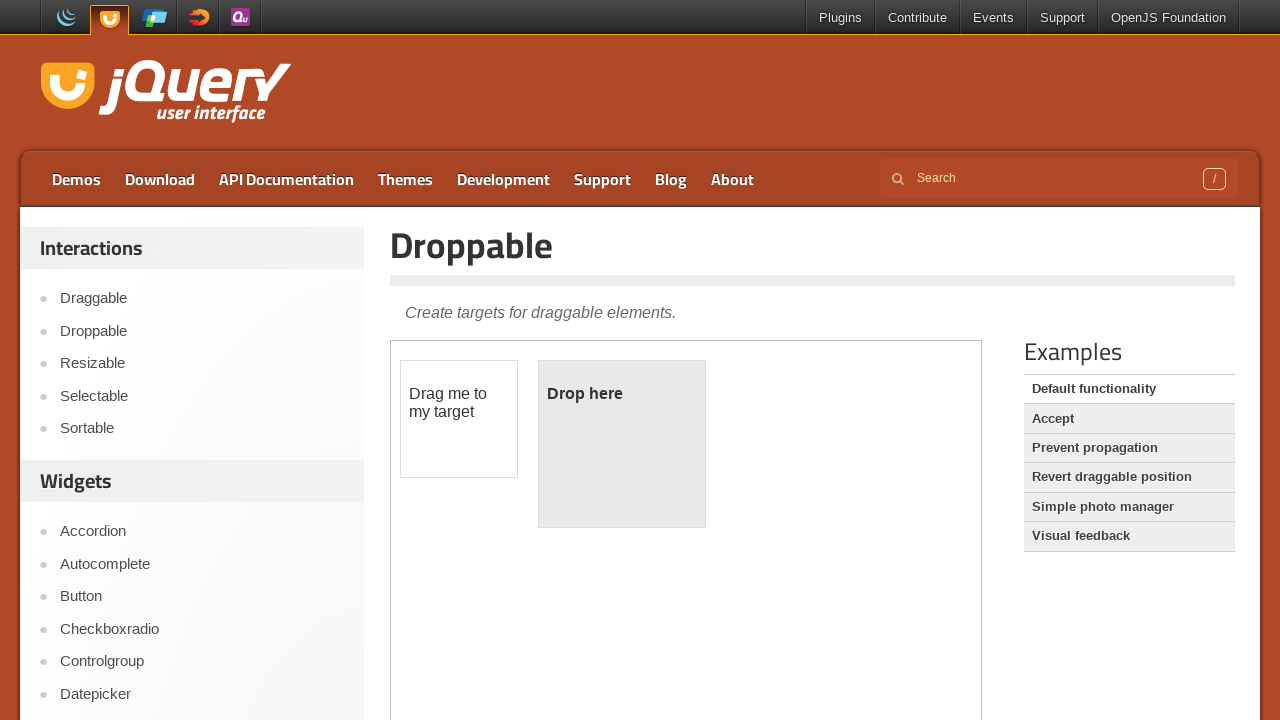

Waited for demo iframe to load
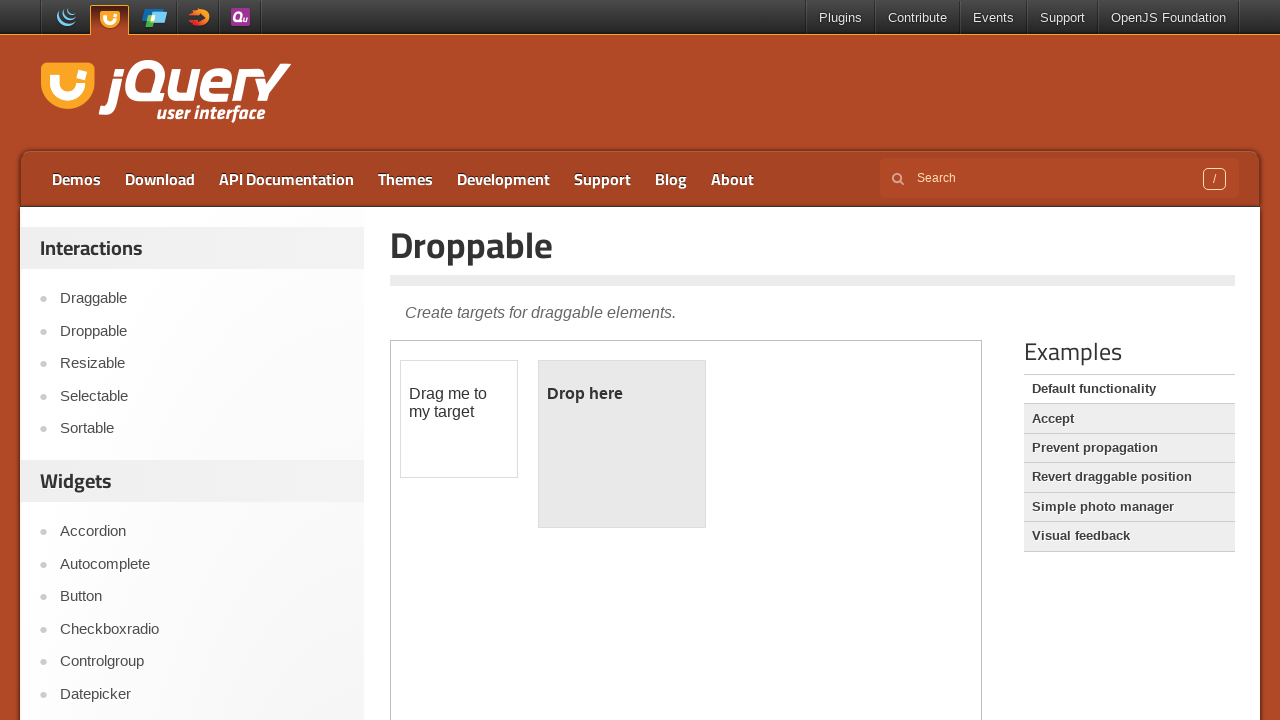

Located the demo iframe containing drag-and-drop elements
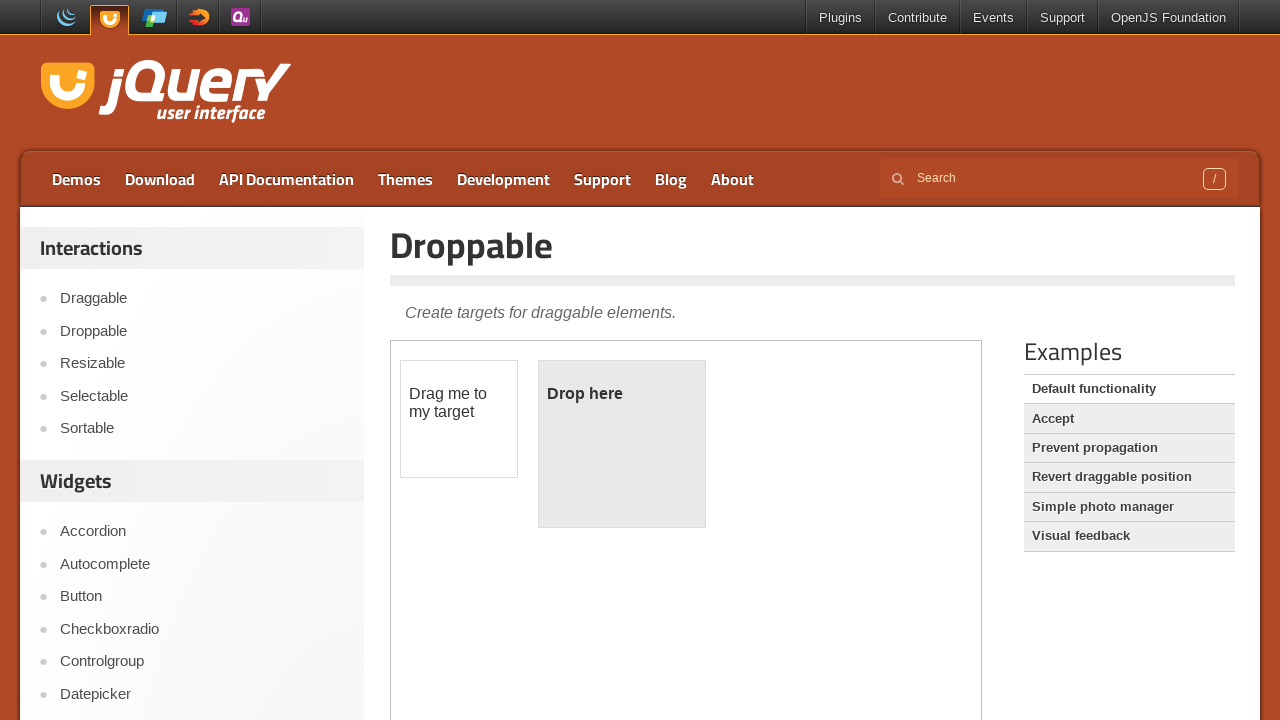

Waited for draggable source element to be visible
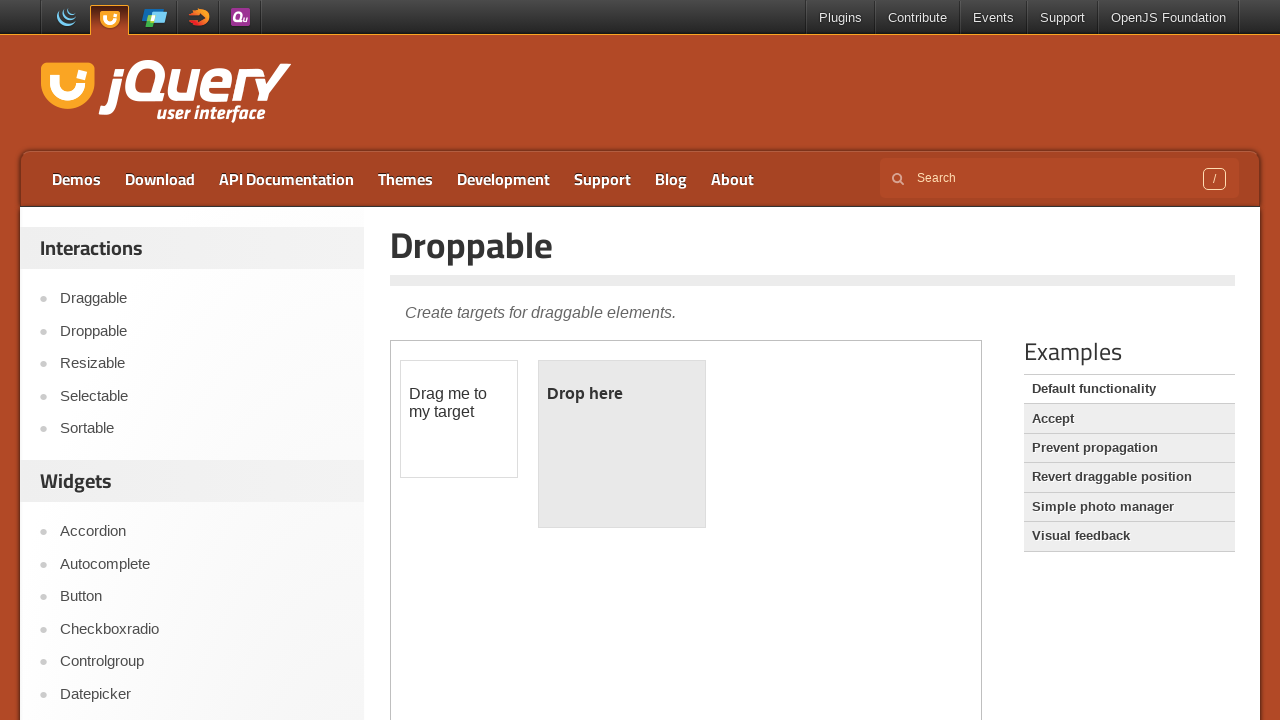

Waited for droppable target element to be visible
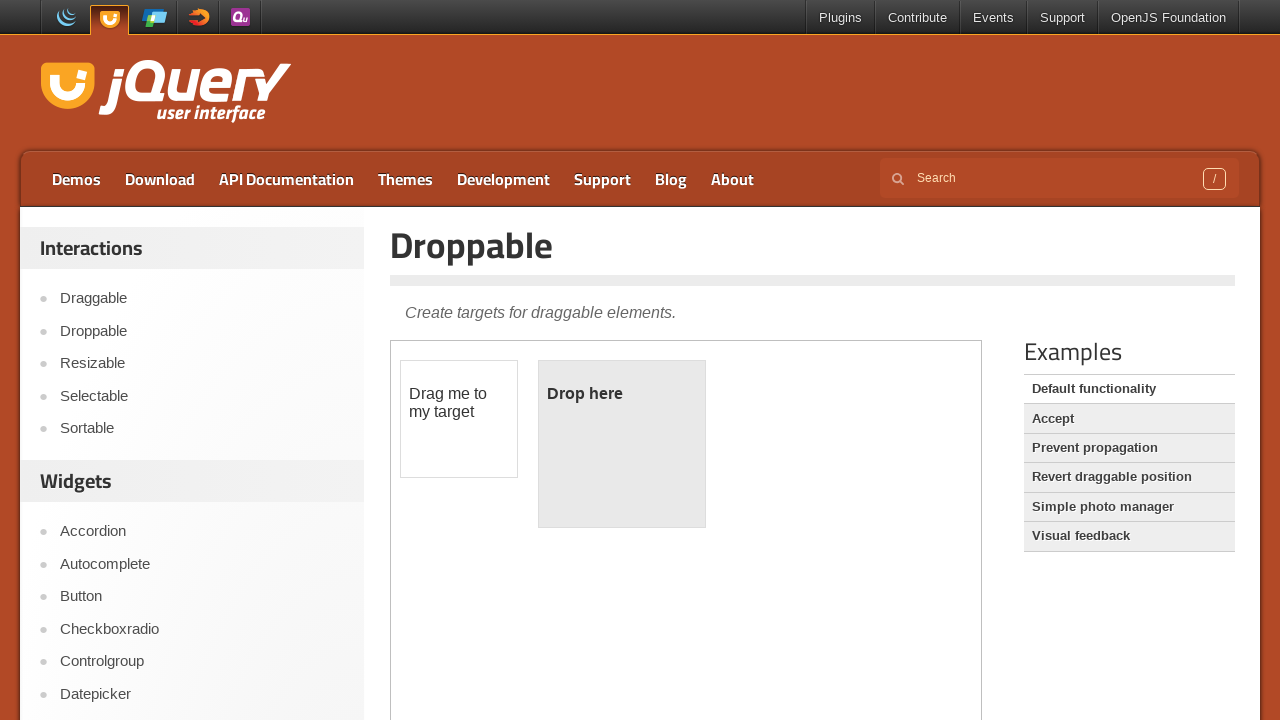

Dragged source element onto target droppable element at (622, 444)
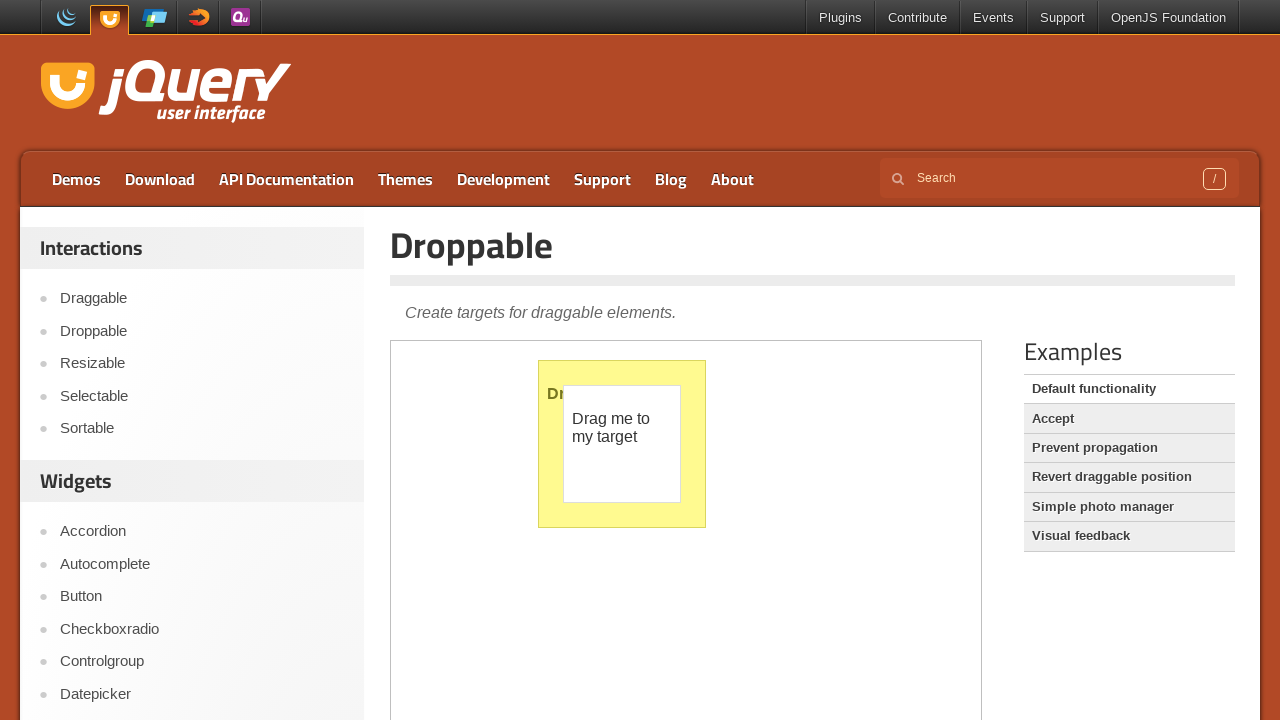

Verified drop was successful - droppable element now displays 'Dropped!' text
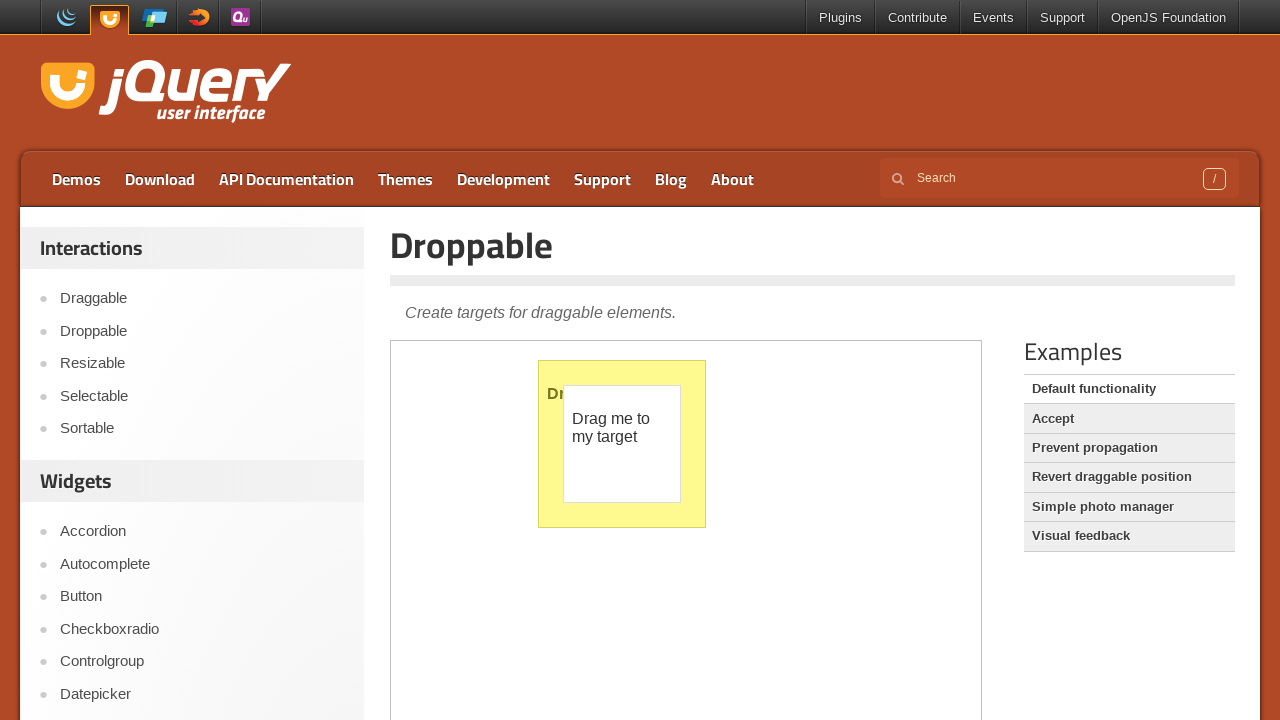

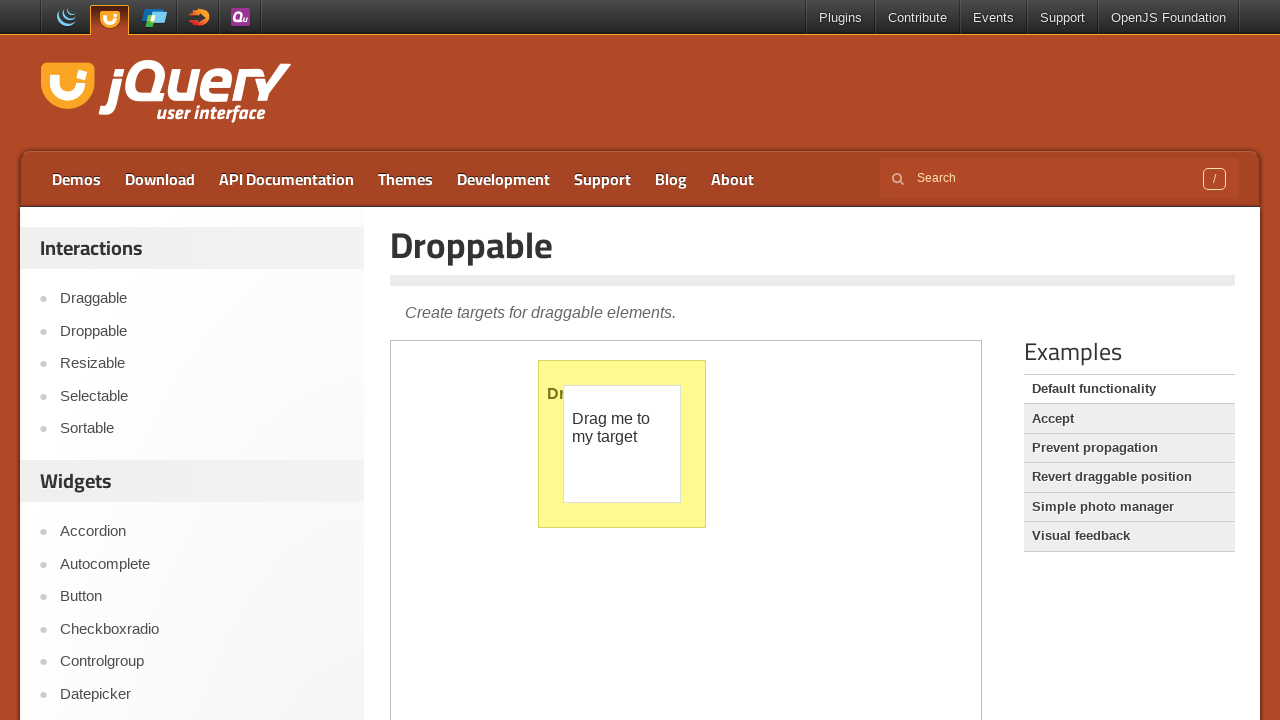